Tests basic browser navigation by visiting a website, navigating to a practice project page, going back, and refreshing the page.

Starting URL: https://rahulshettyacademy.com/

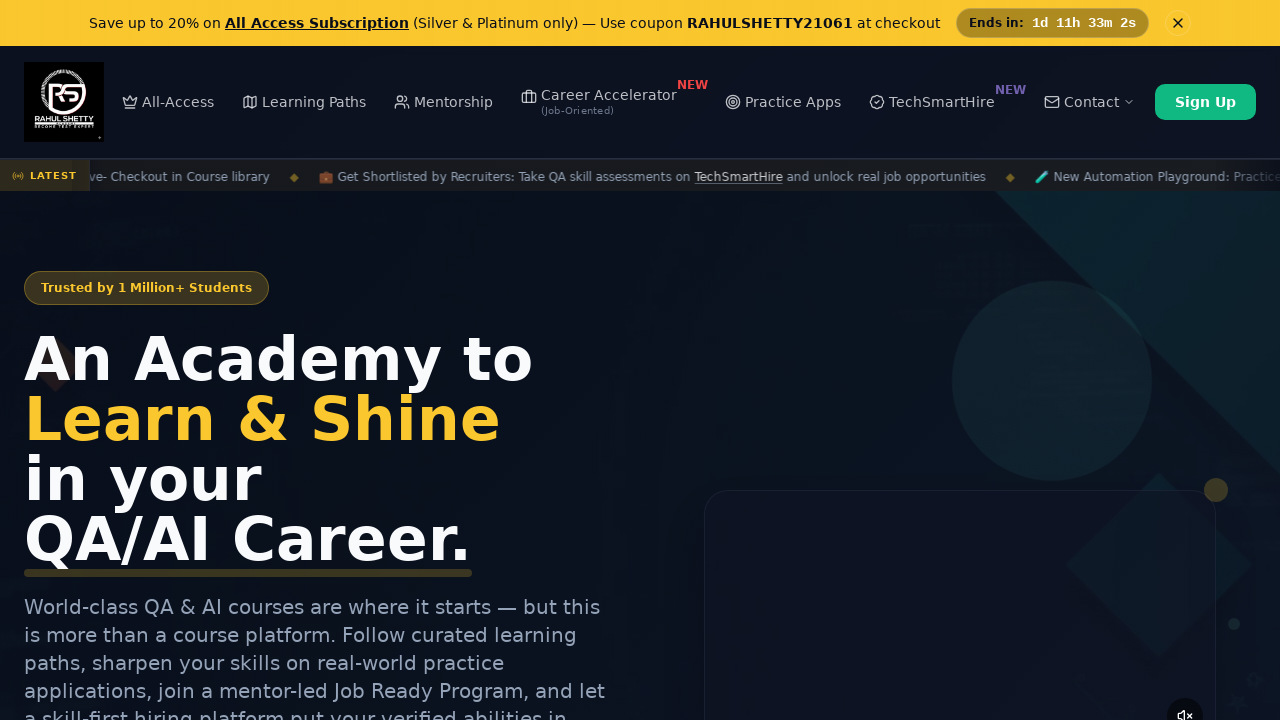

Set viewport size to 1920x1080
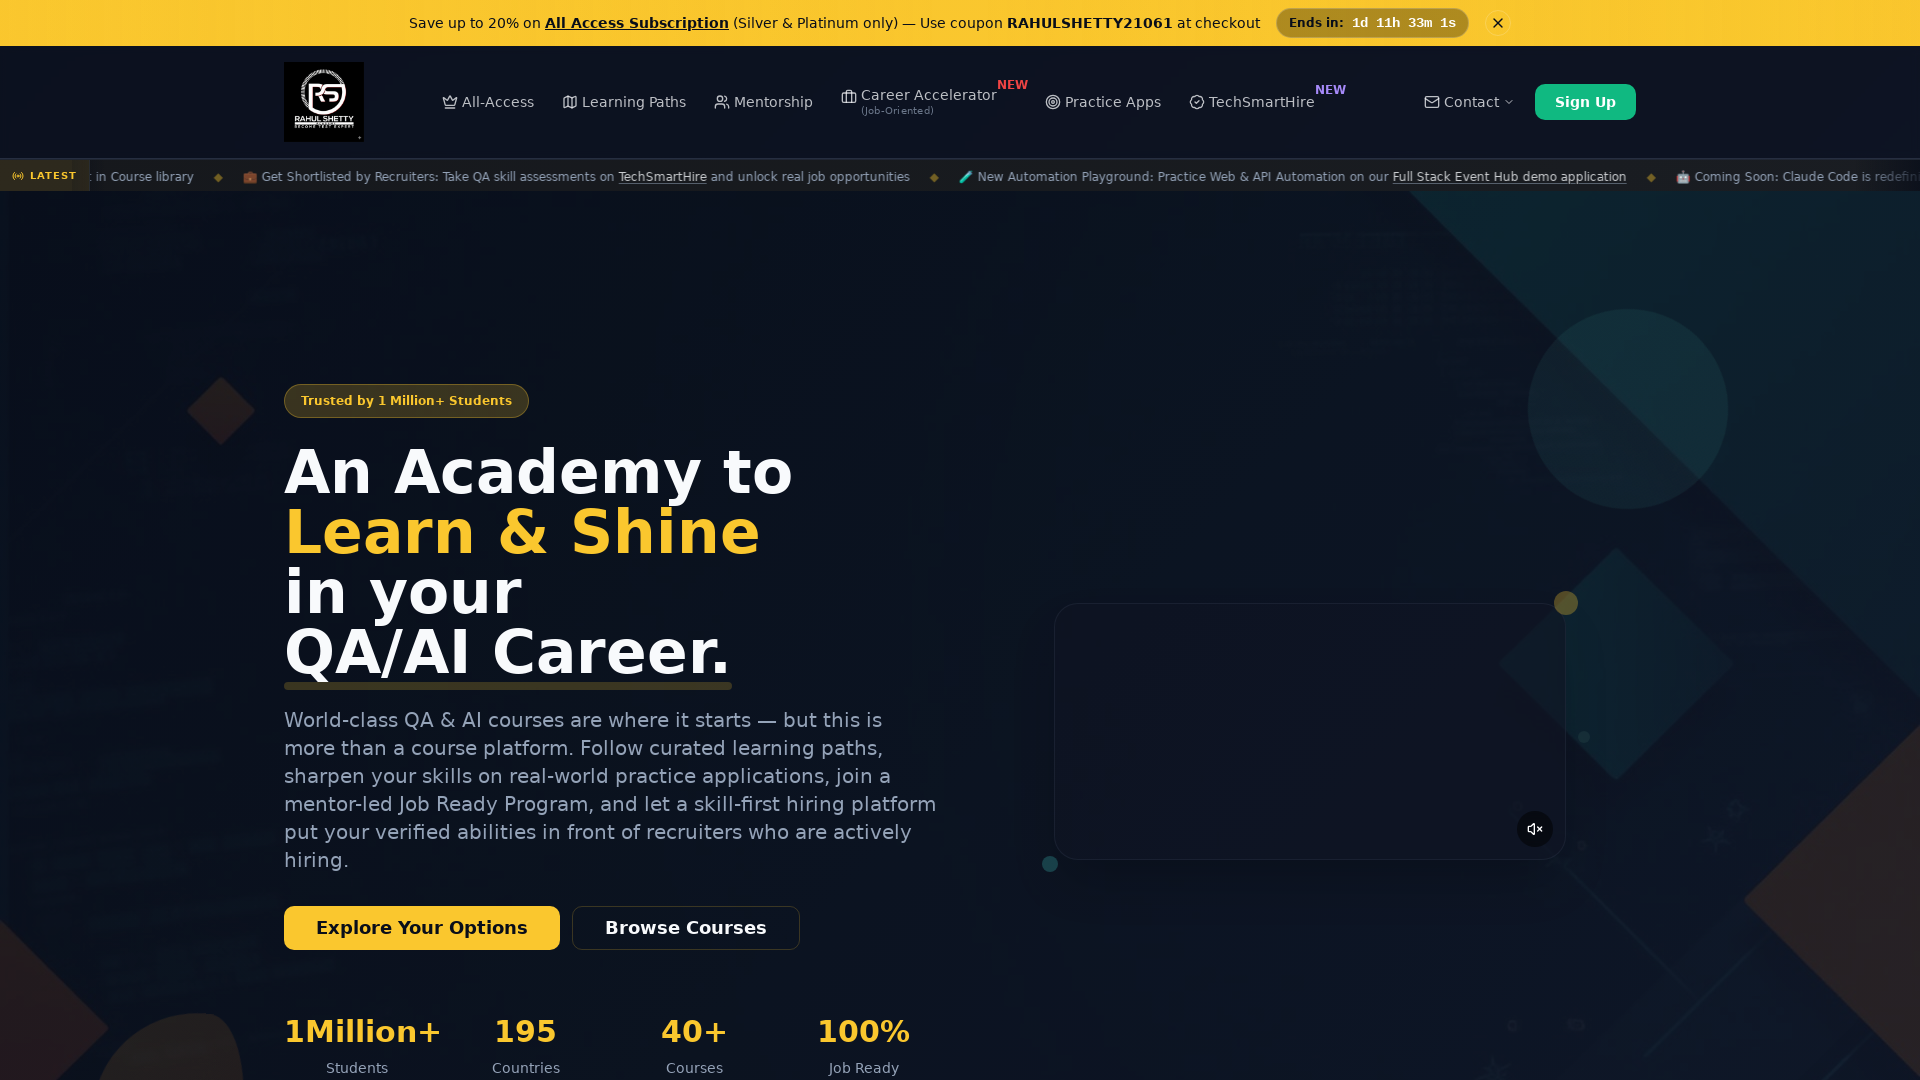

Retrieved and printed page title
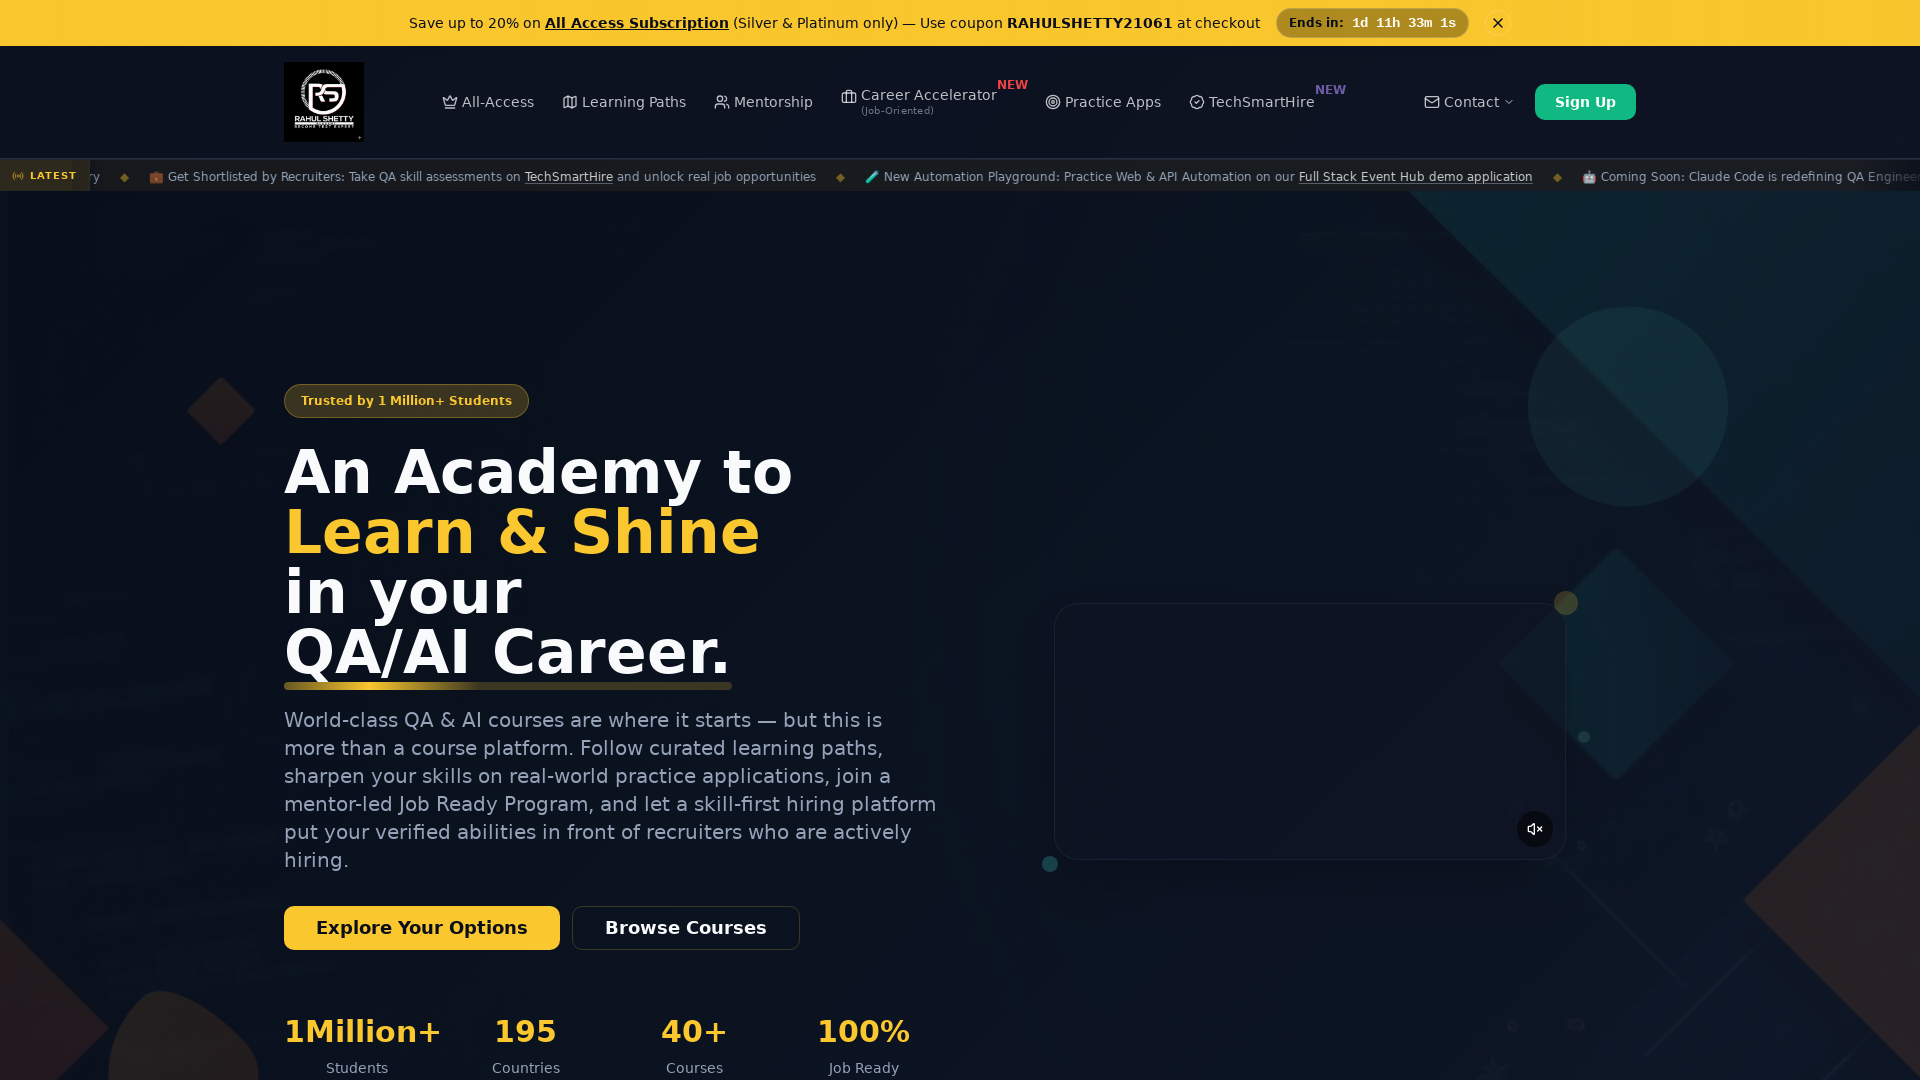

Retrieved and printed current page URL
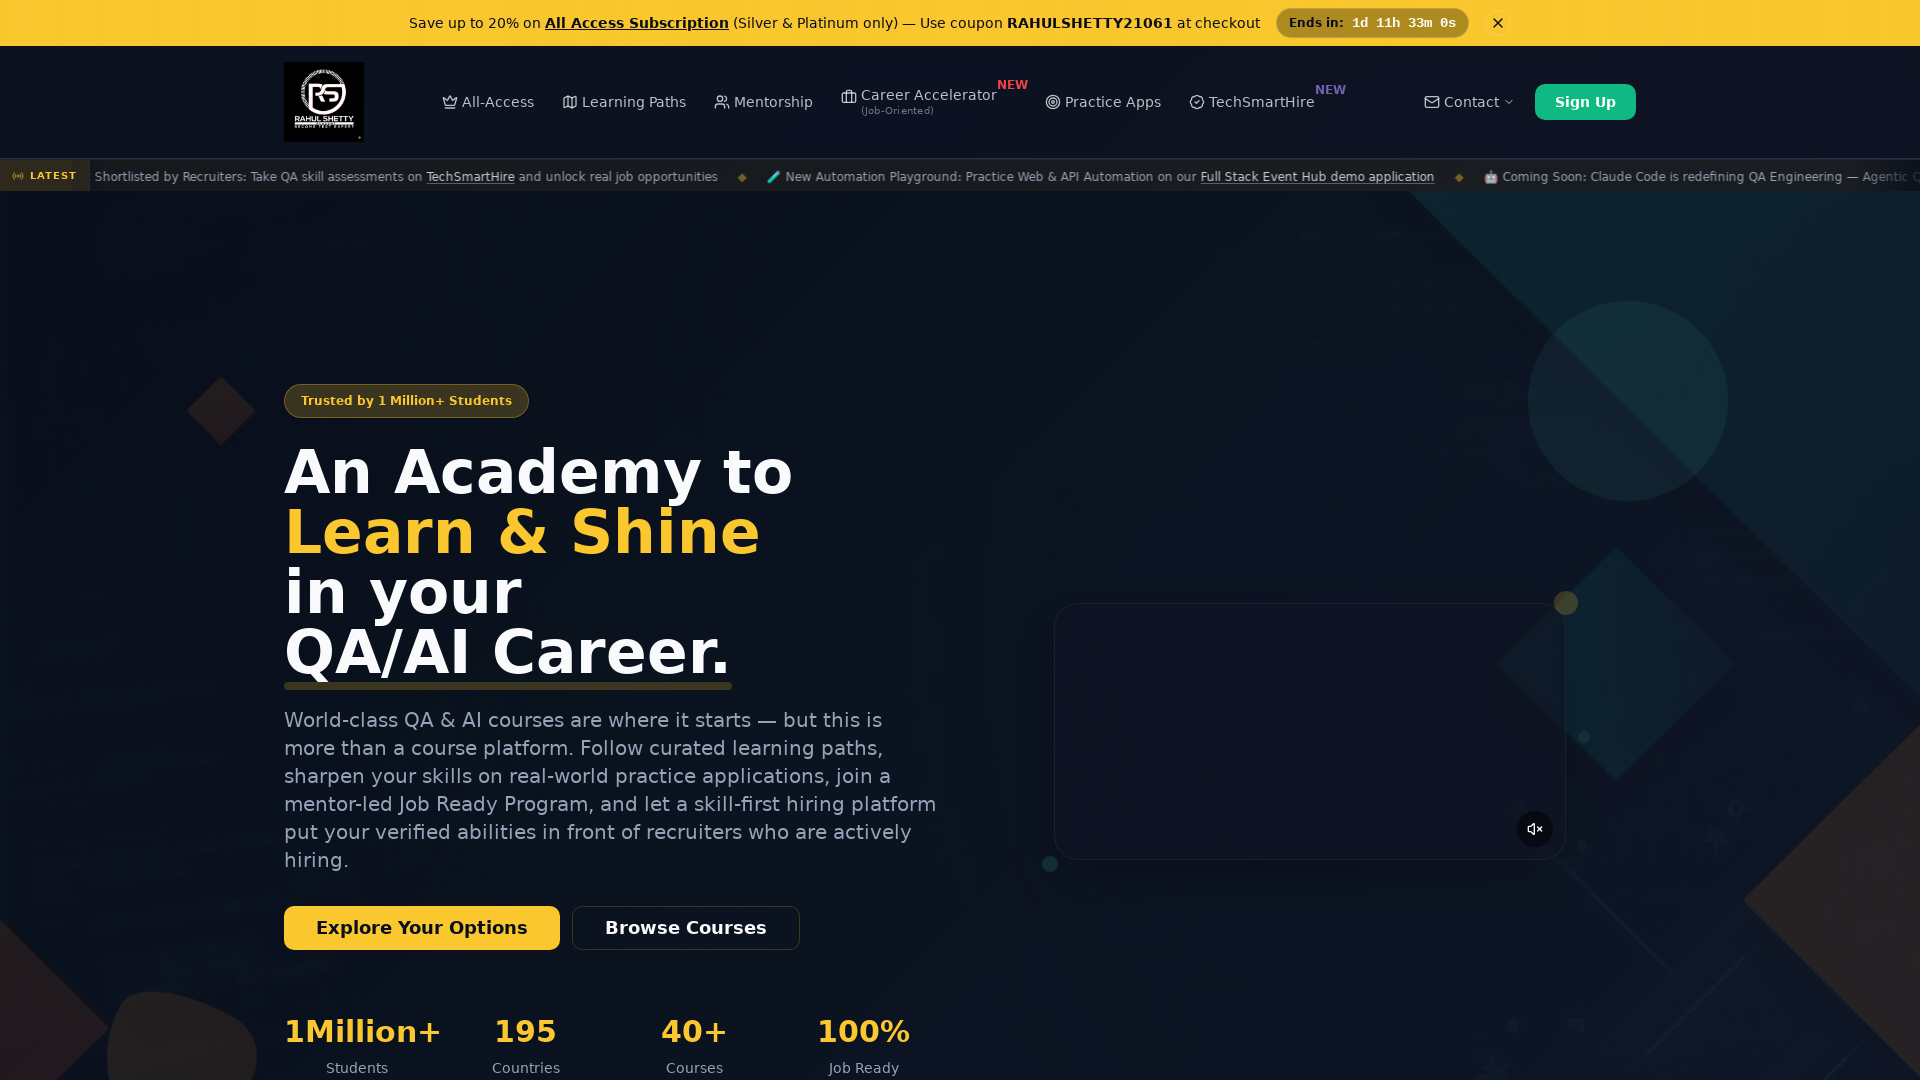

Navigated to practice project page at https://rahulshettyacademy.com/practice-project
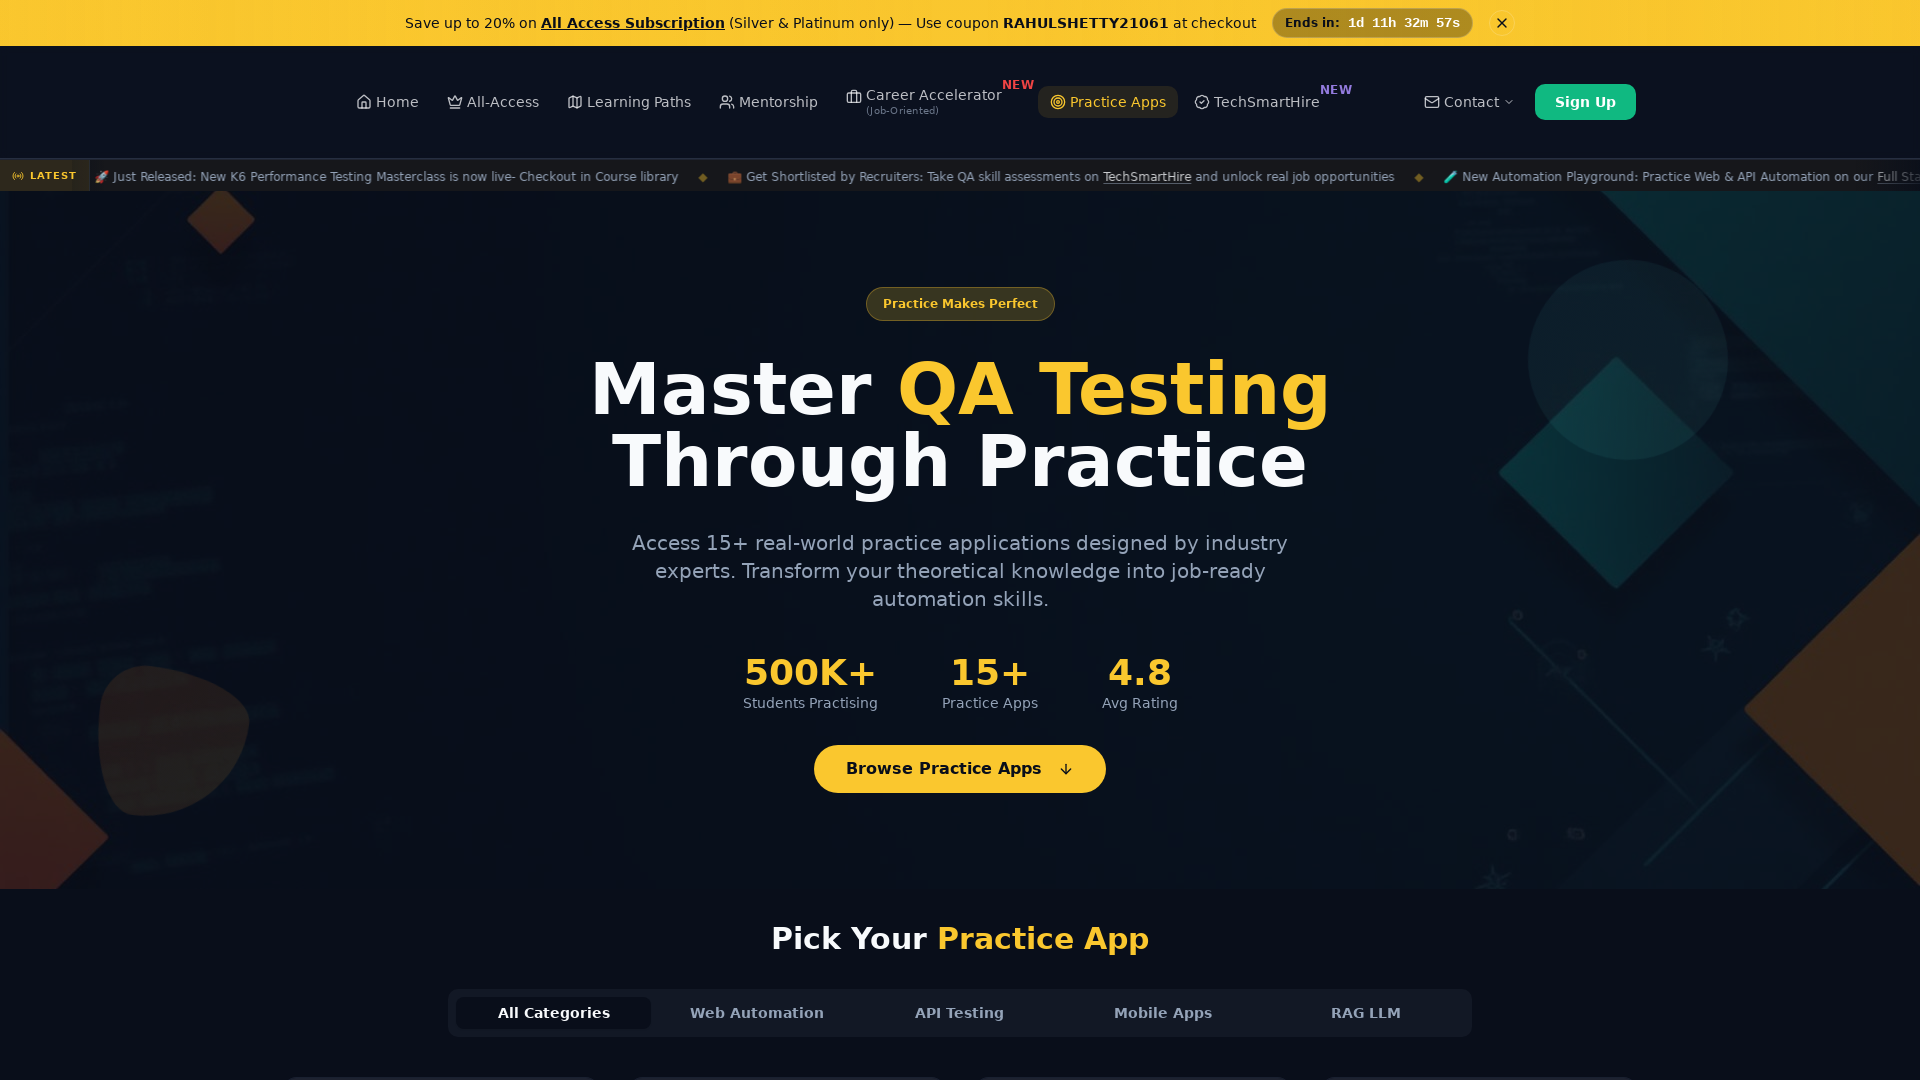

Navigated back to previous page
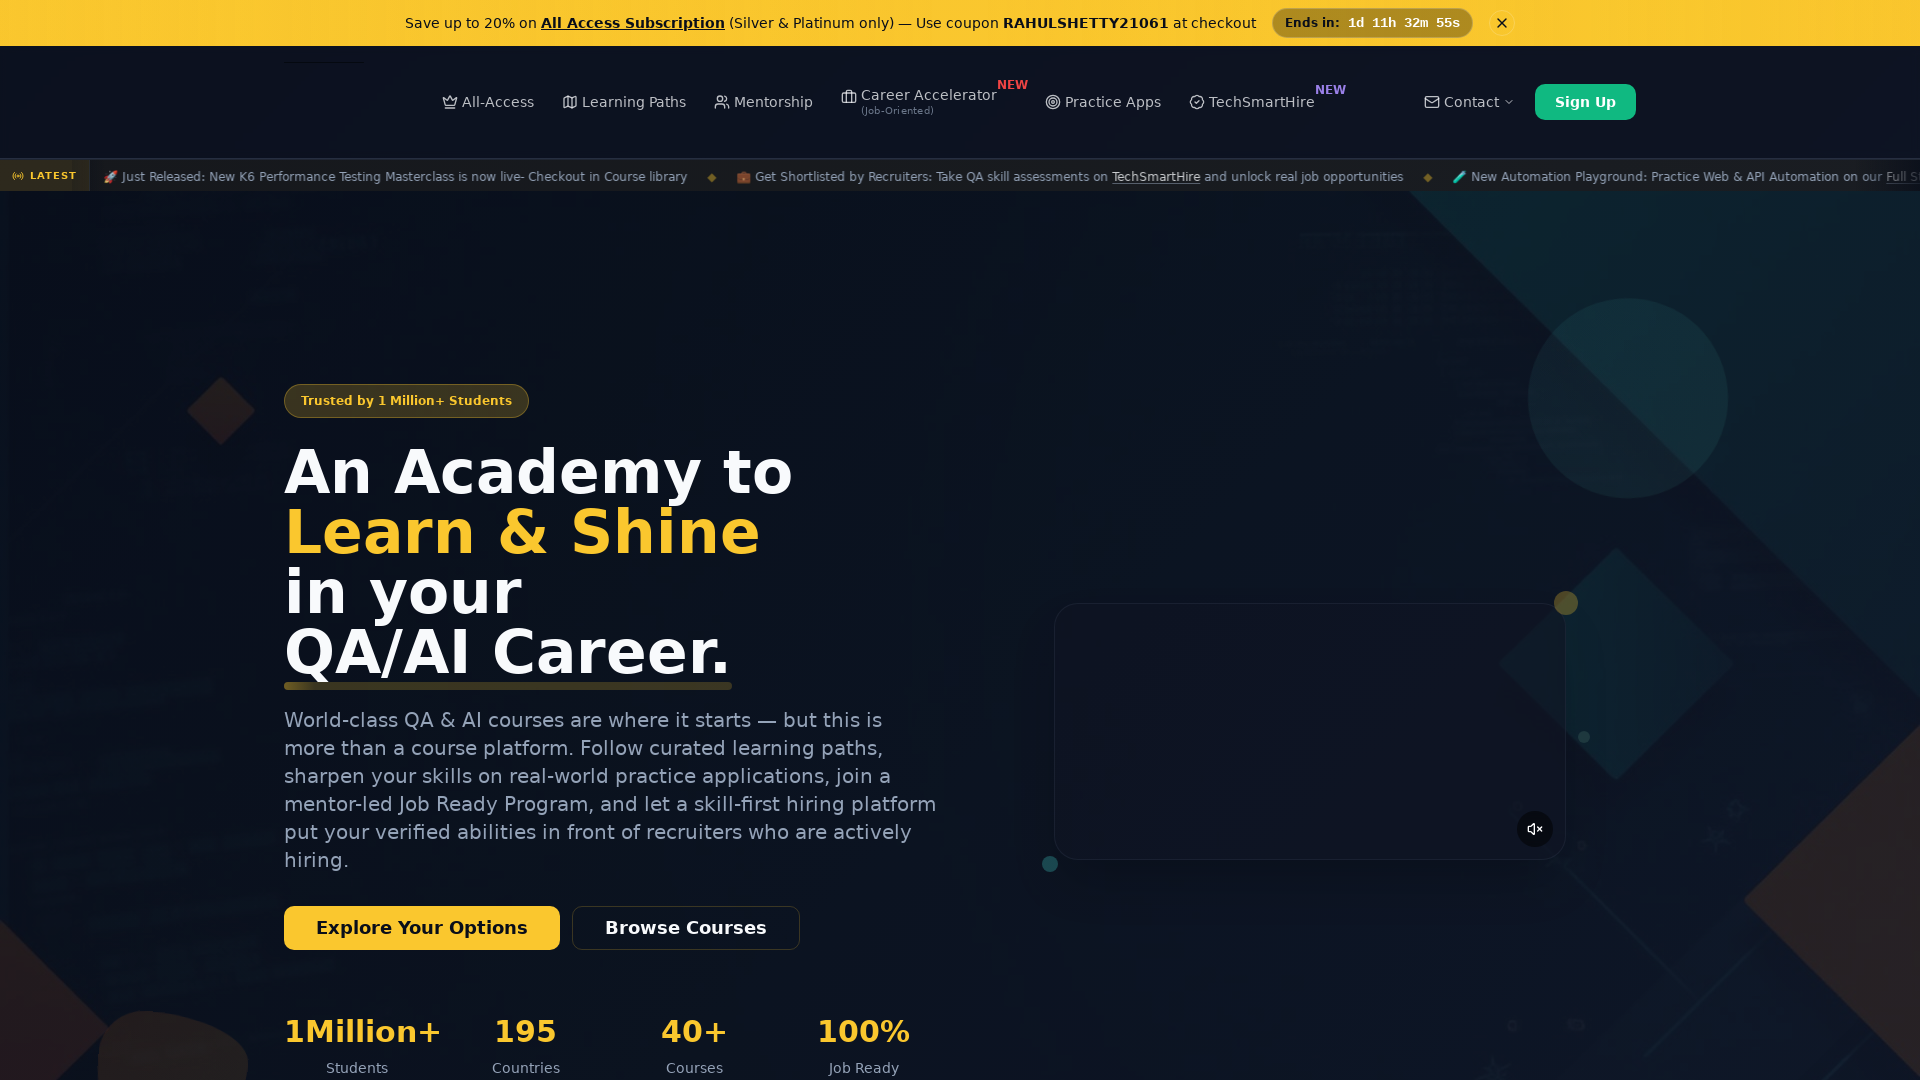

Refreshed the current page
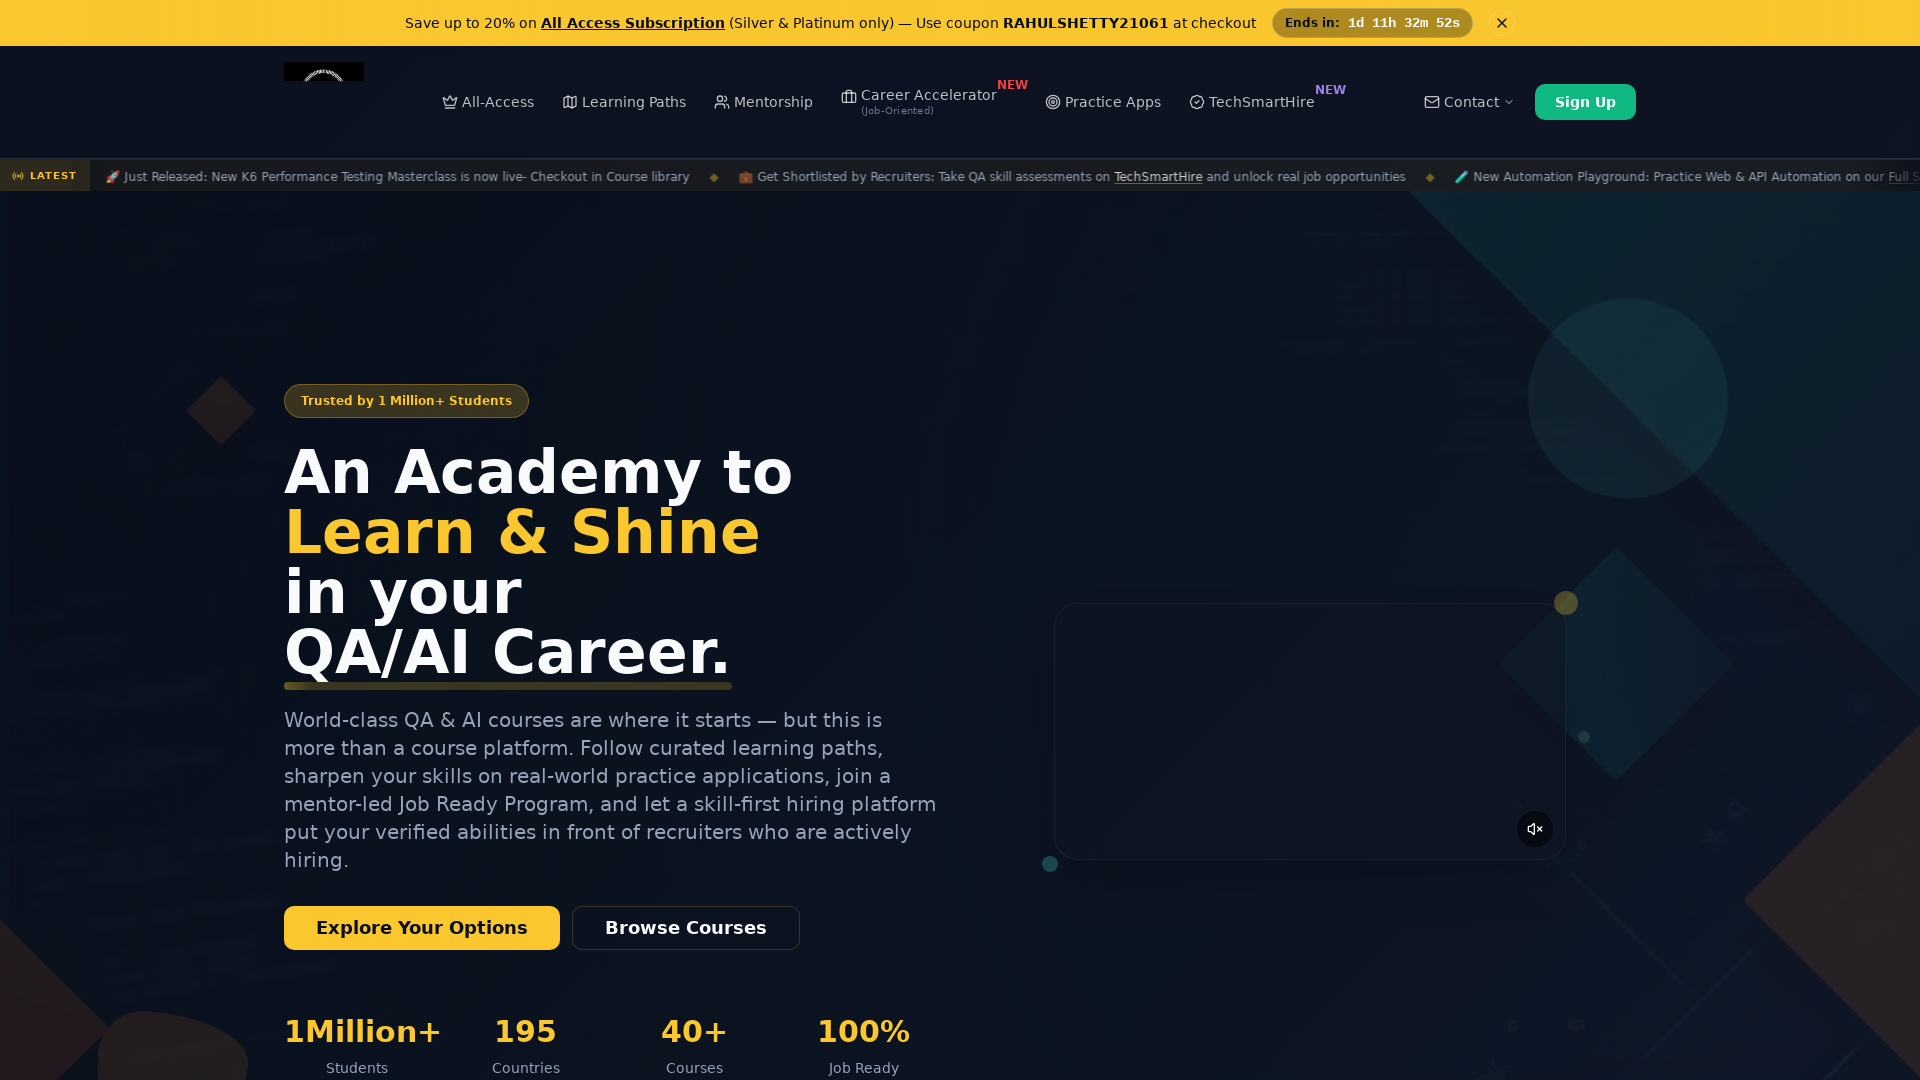

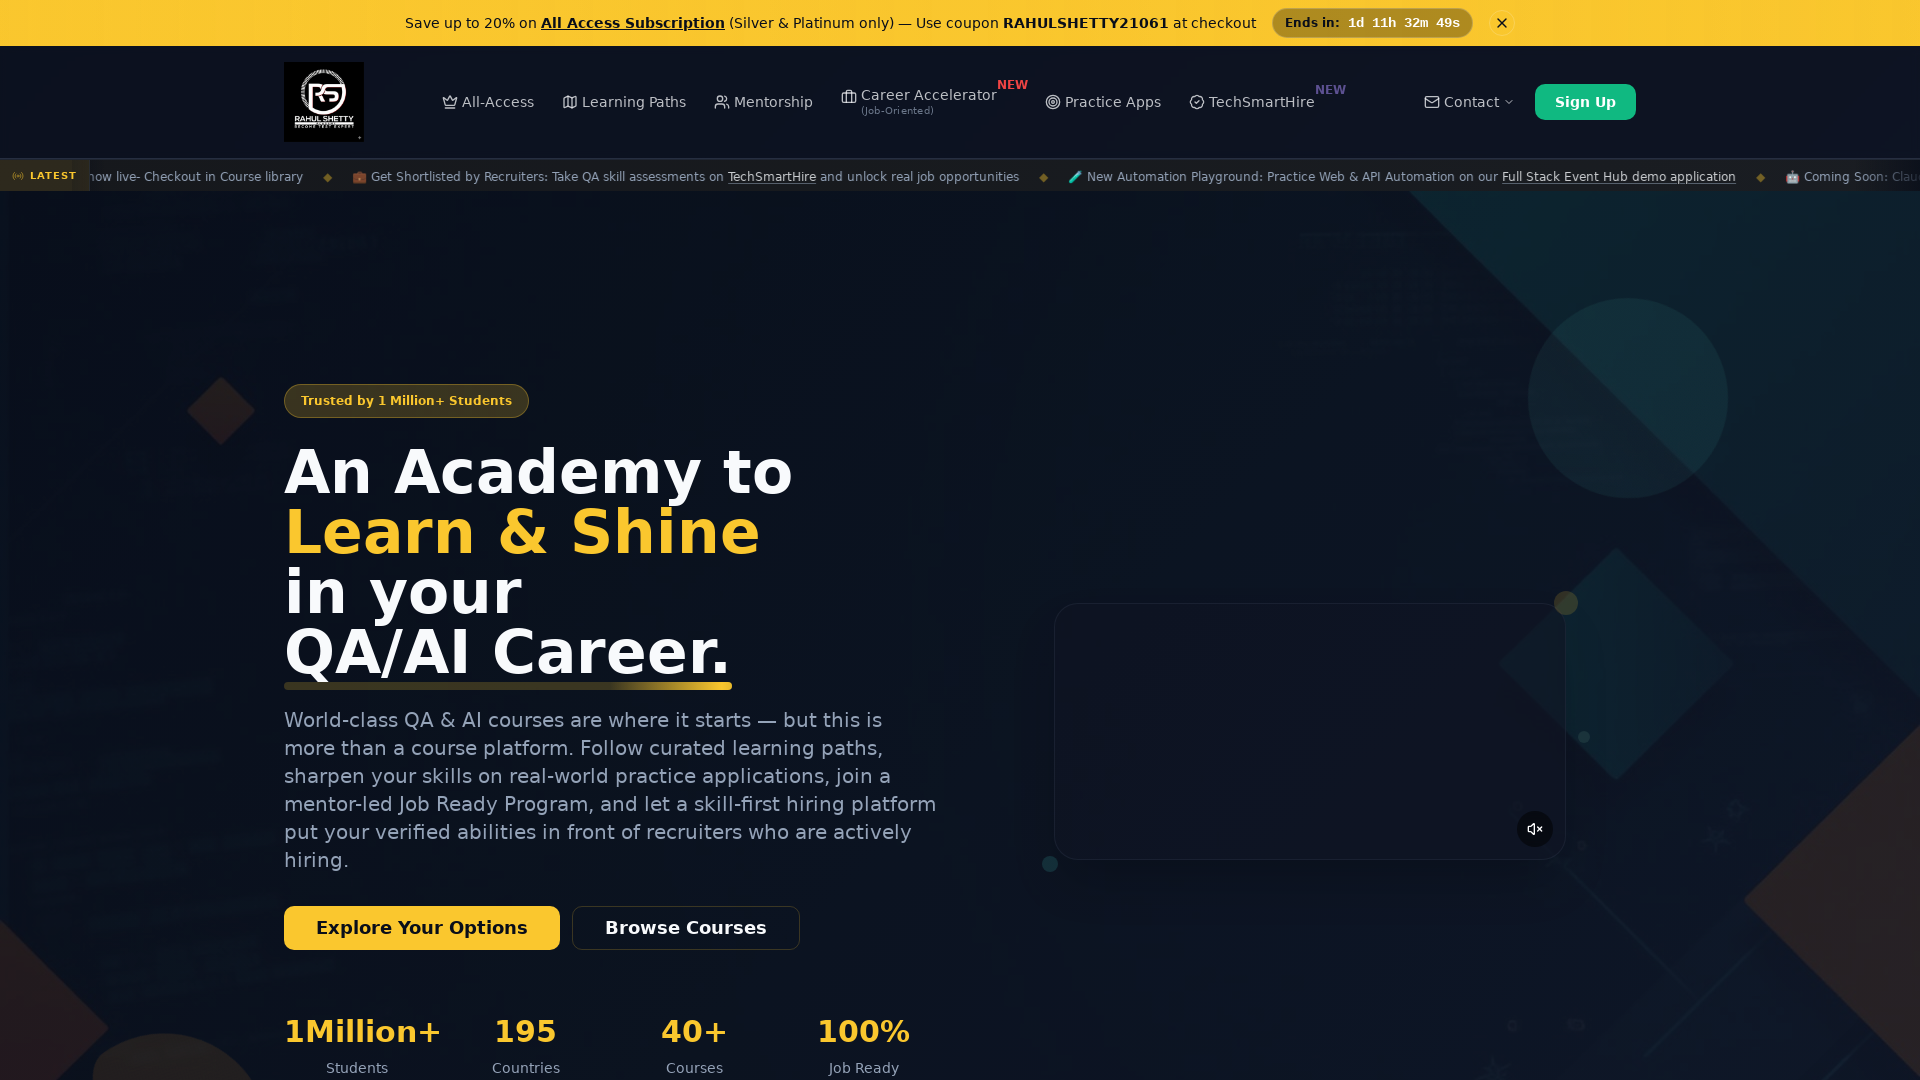